Tests checkbox functionality on a dropdown practice page by clicking the Senior Citizen Discount checkbox and verifying its state

Starting URL: https://rahulshettyacademy.com/dropdownsPractise/

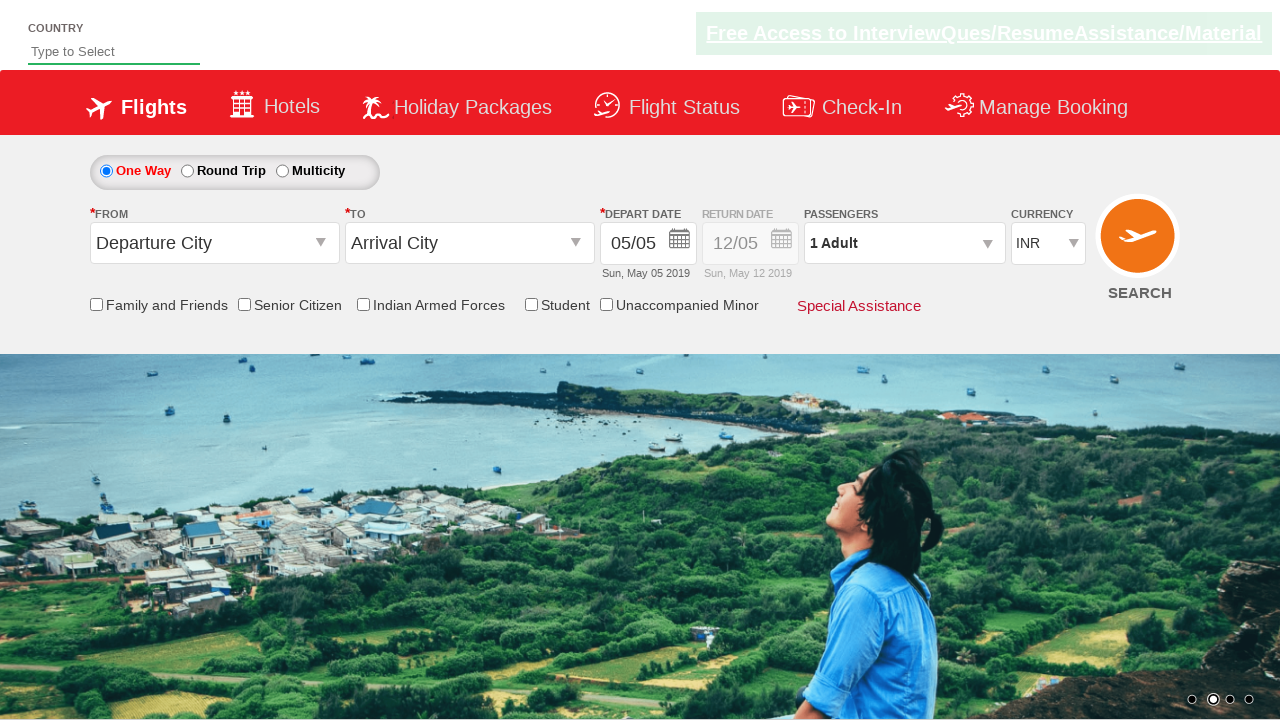

Waited for page to load (domcontentloaded state)
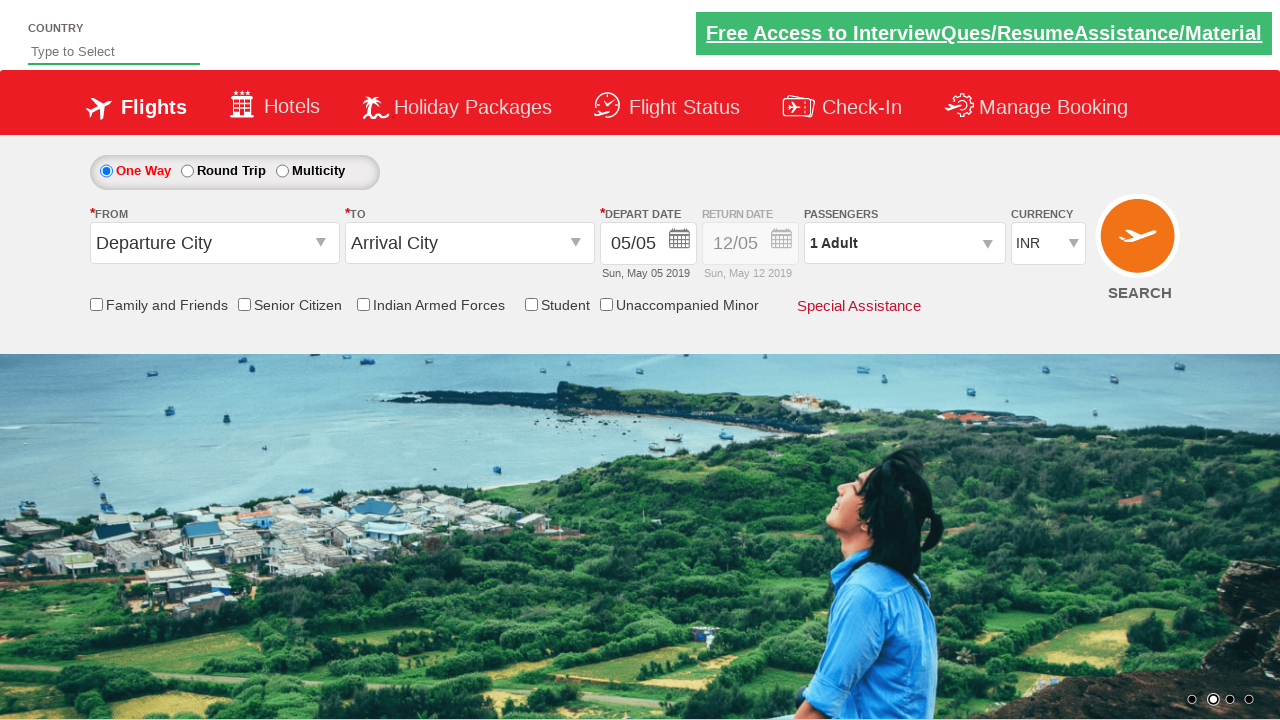

Clicked the Senior Citizen Discount checkbox at (244, 304) on #ctl00_mainContent_chk_SeniorCitizenDiscount
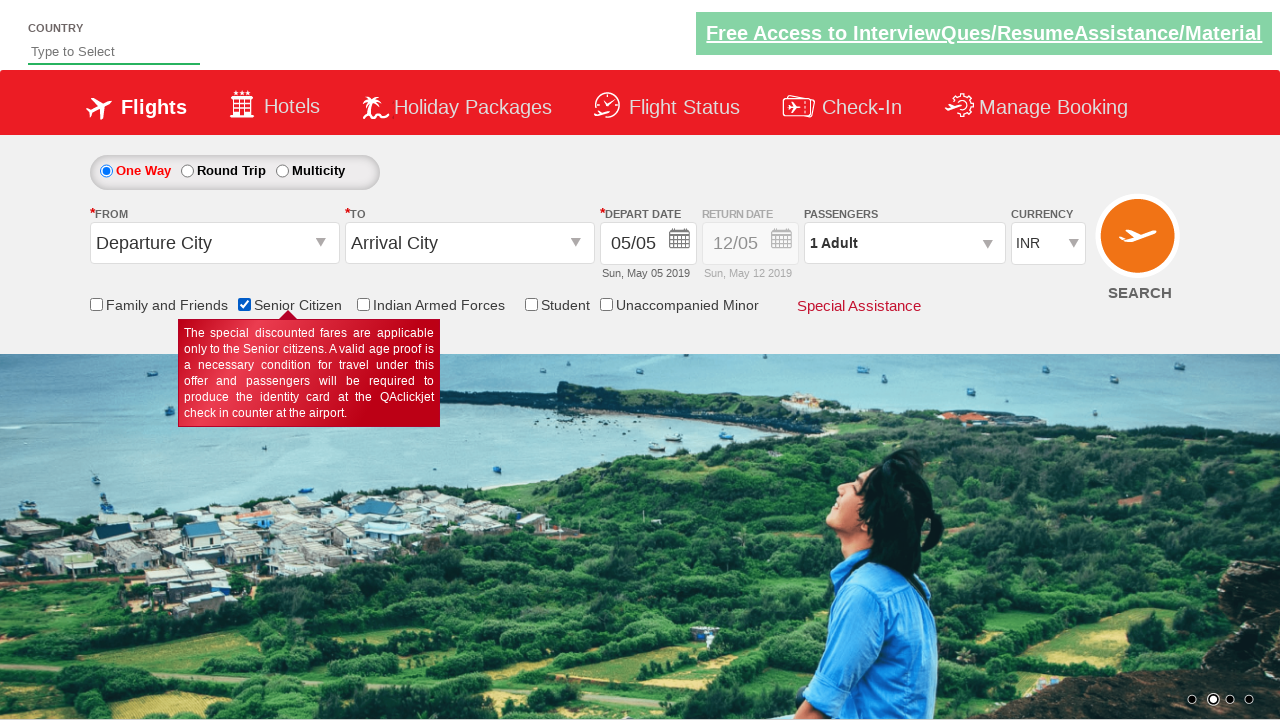

Located the Senior Citizen Discount checkbox element
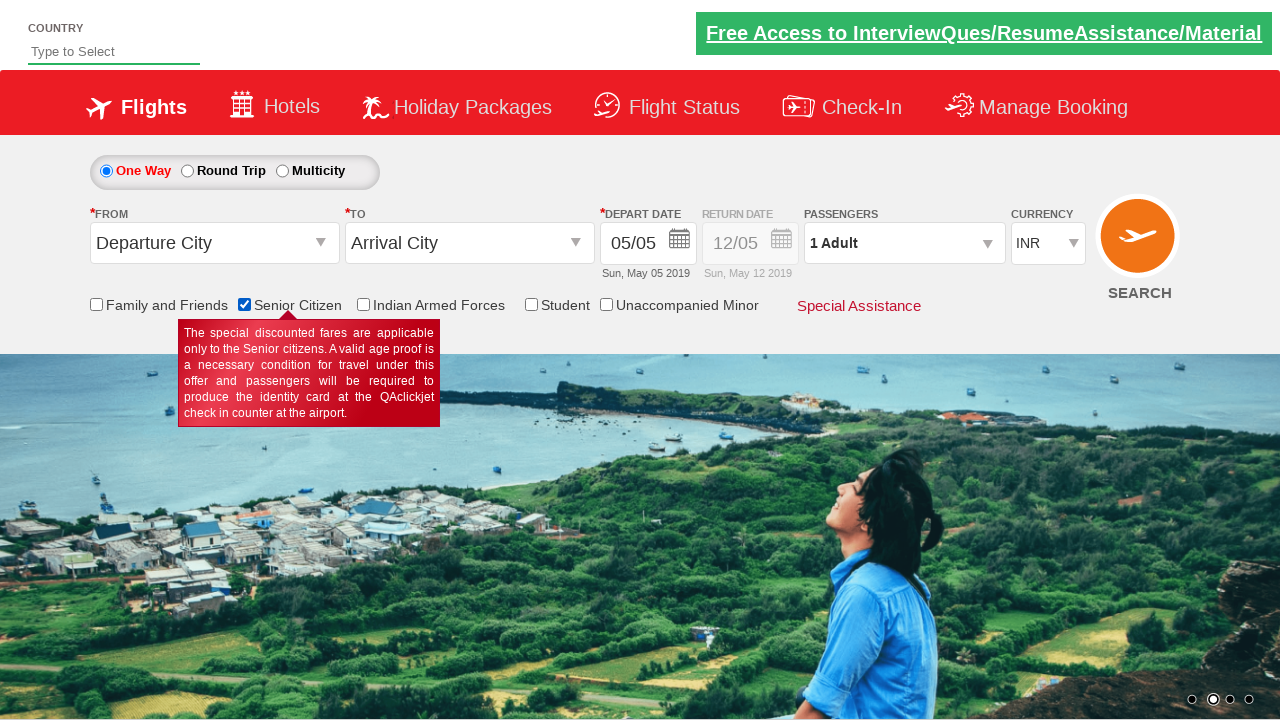

Verified the Senior Citizen Discount checkbox is visible
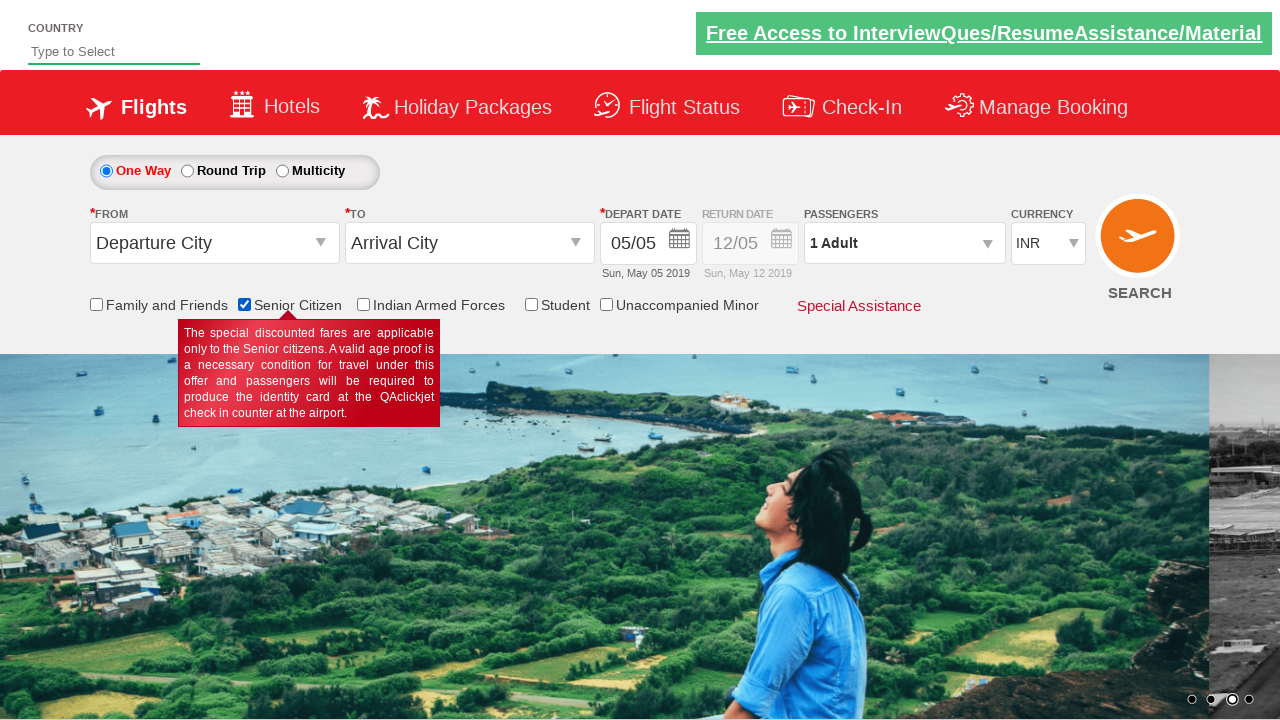

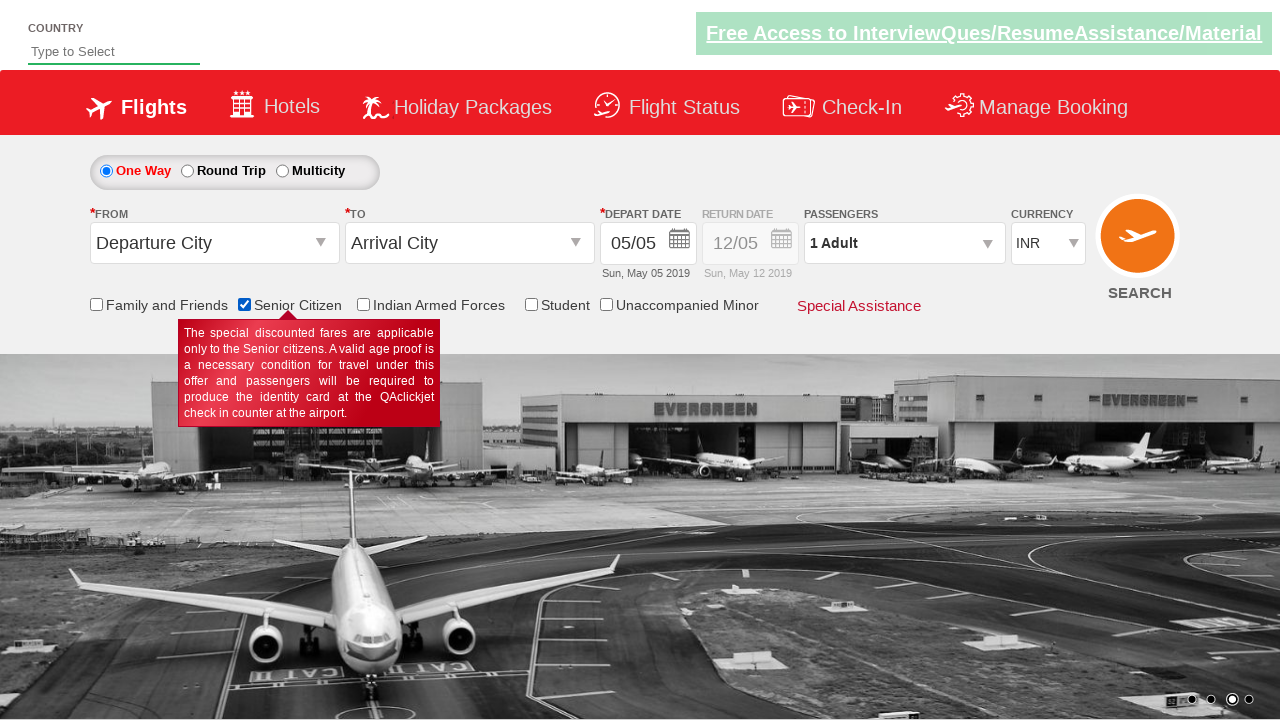